Tests that toggle-all checkbox updates state when individual items are completed or cleared

Starting URL: https://demo.playwright.dev/todomvc

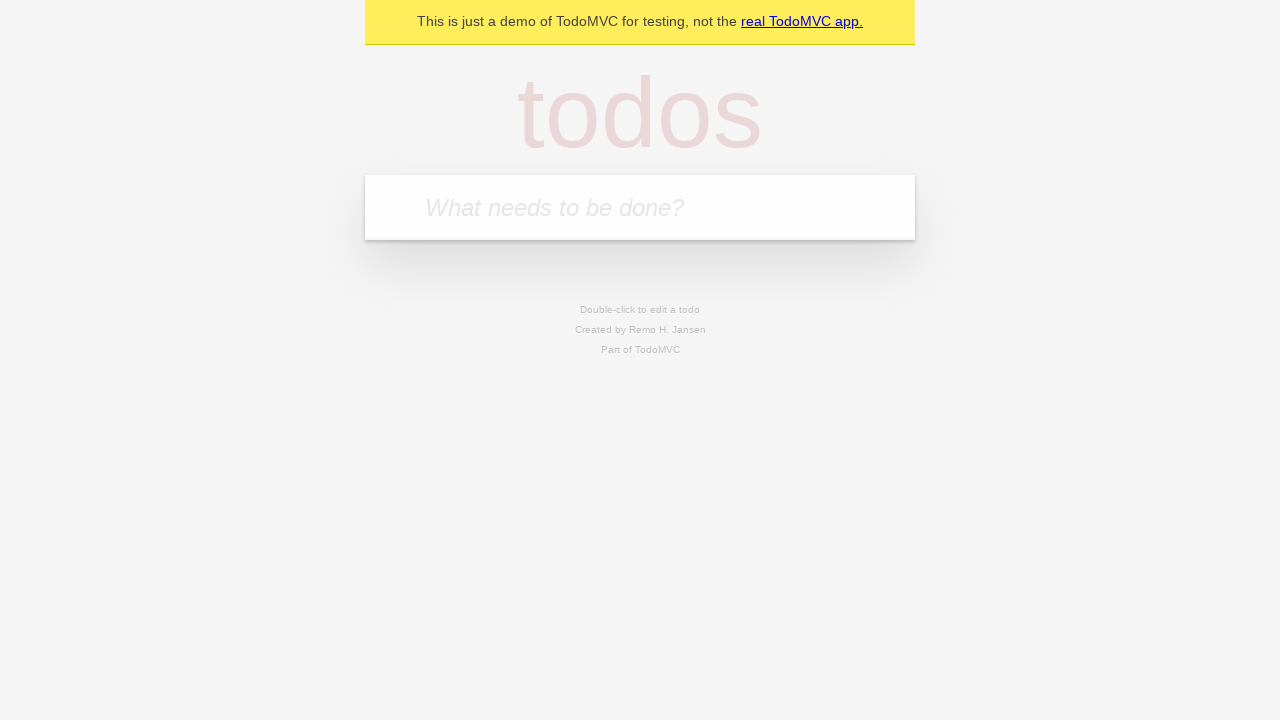

Filled new todo input with 'buy some cheese' on .new-todo
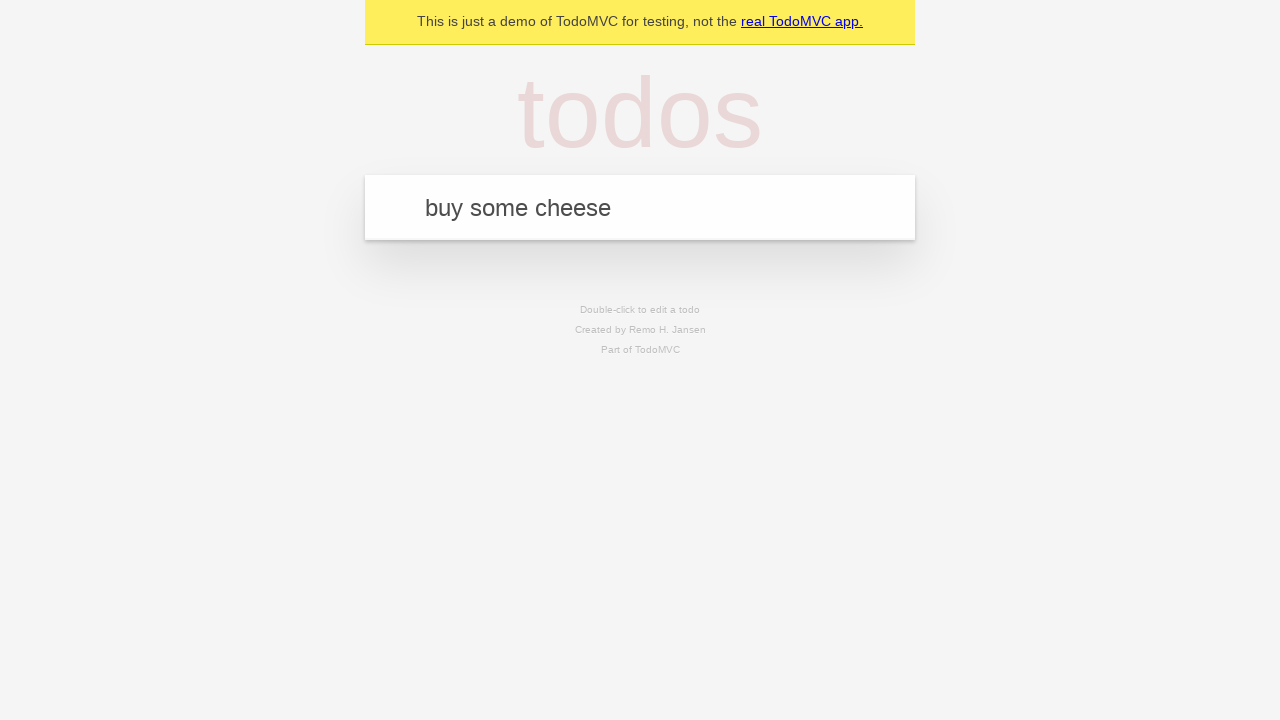

Pressed Enter to add first todo item on .new-todo
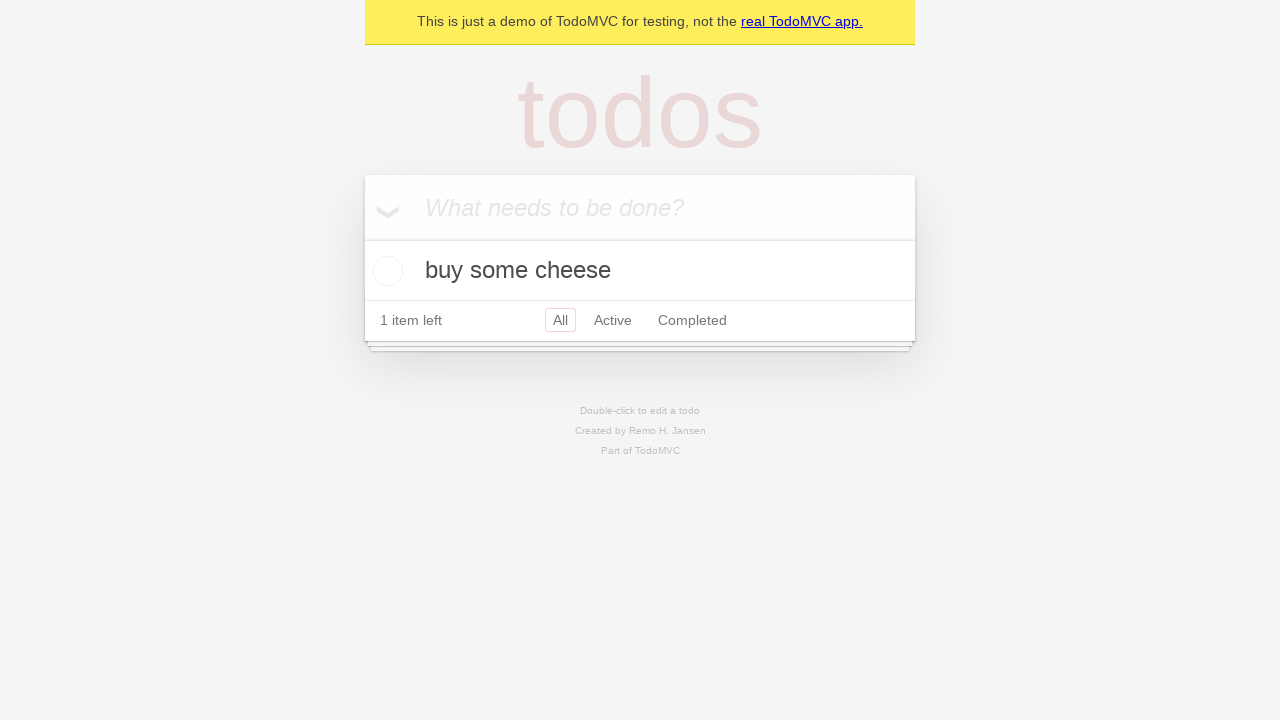

Filled new todo input with 'feed the cat' on .new-todo
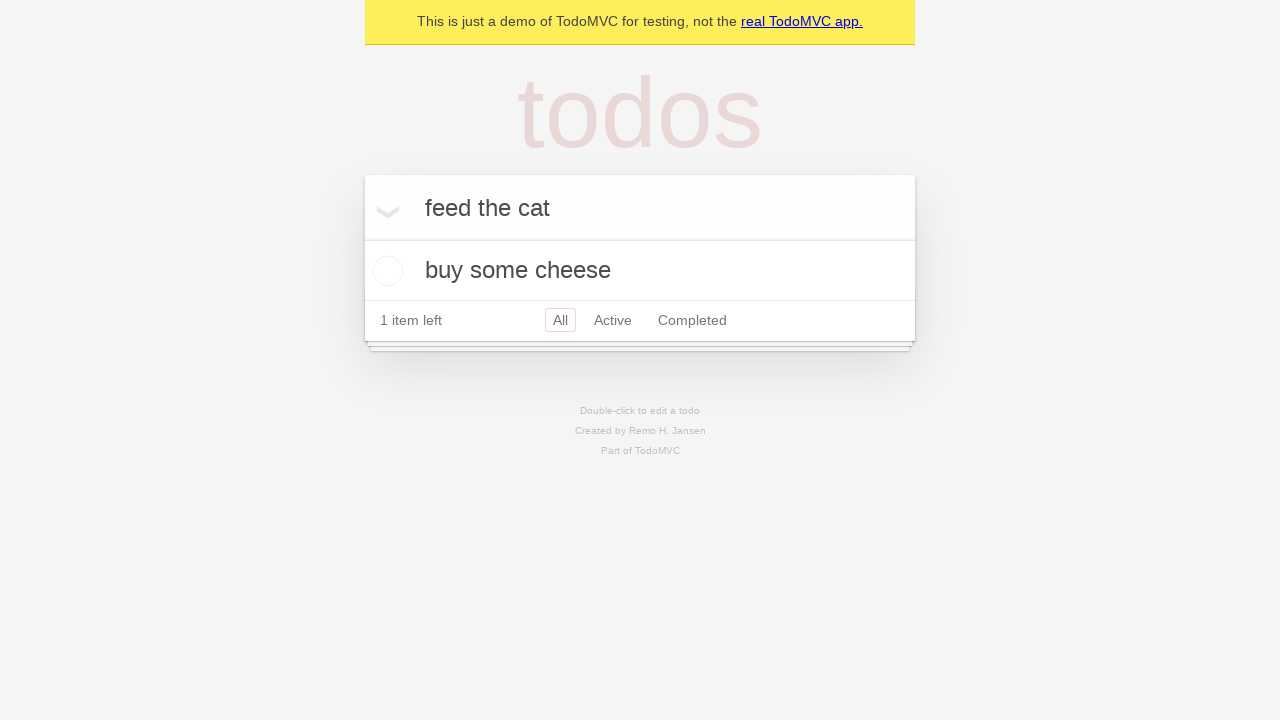

Pressed Enter to add second todo item on .new-todo
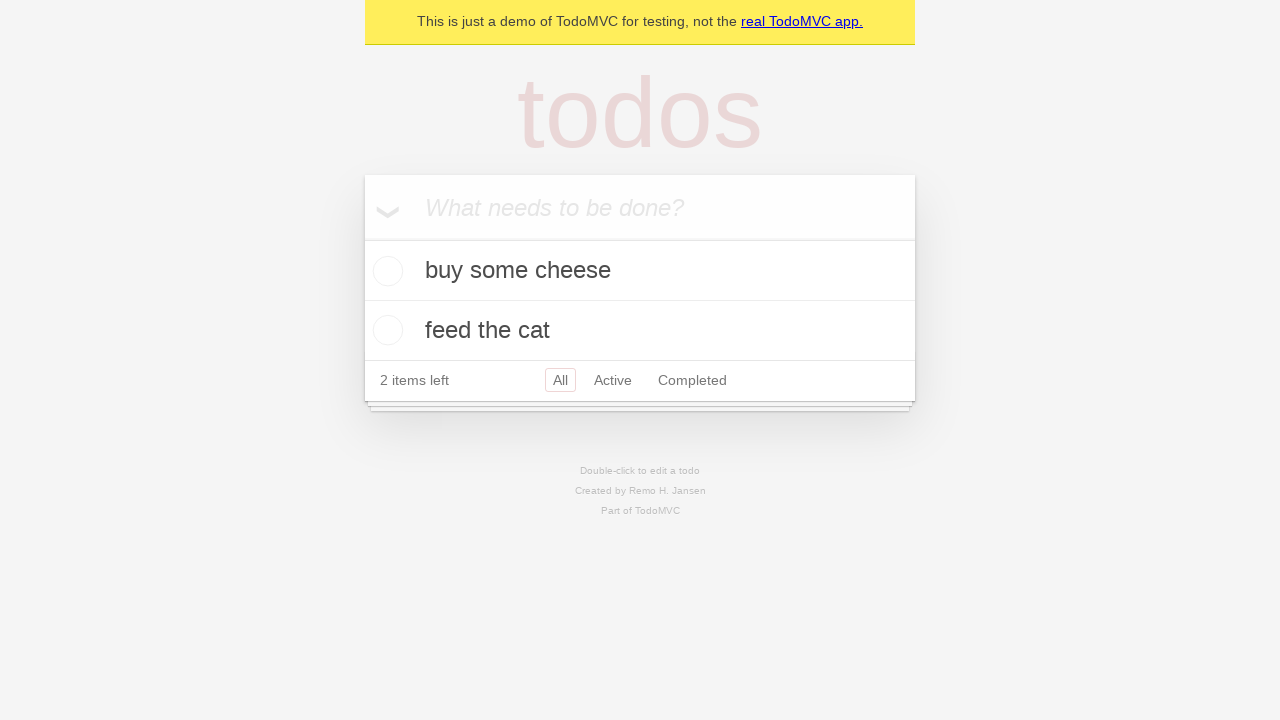

Filled new todo input with 'book a doctors appointment' on .new-todo
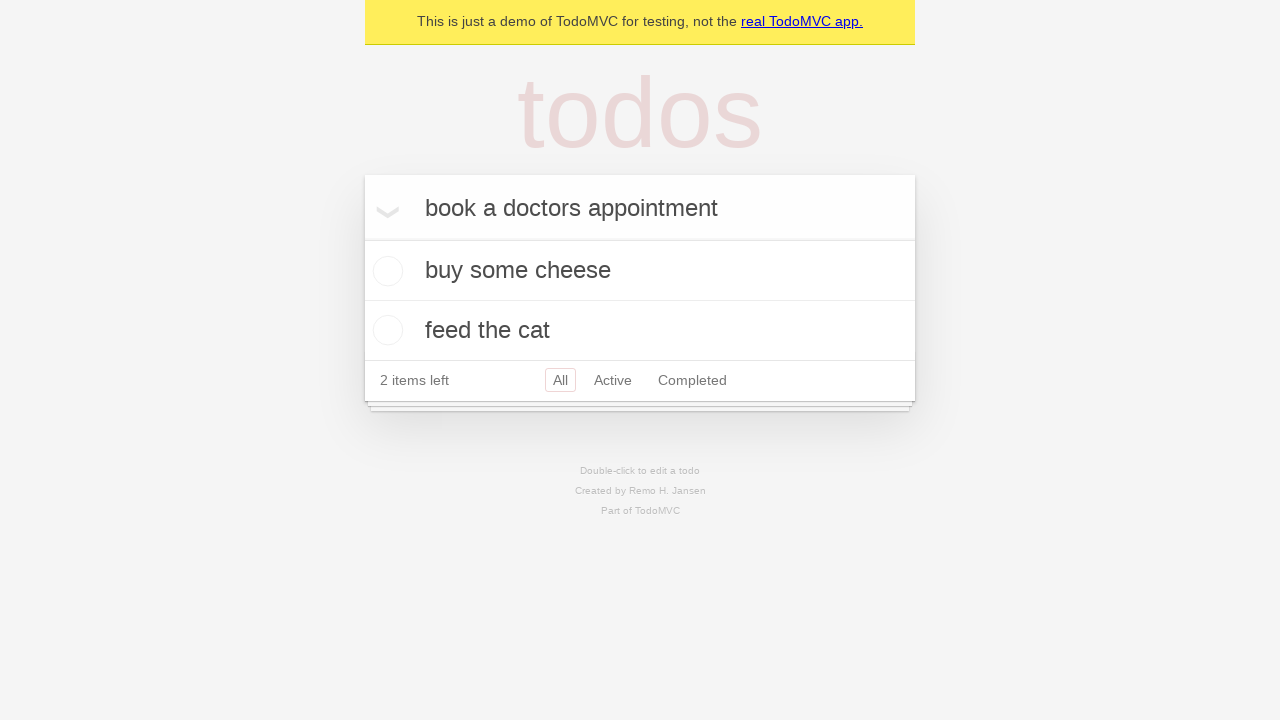

Pressed Enter to add third todo item on .new-todo
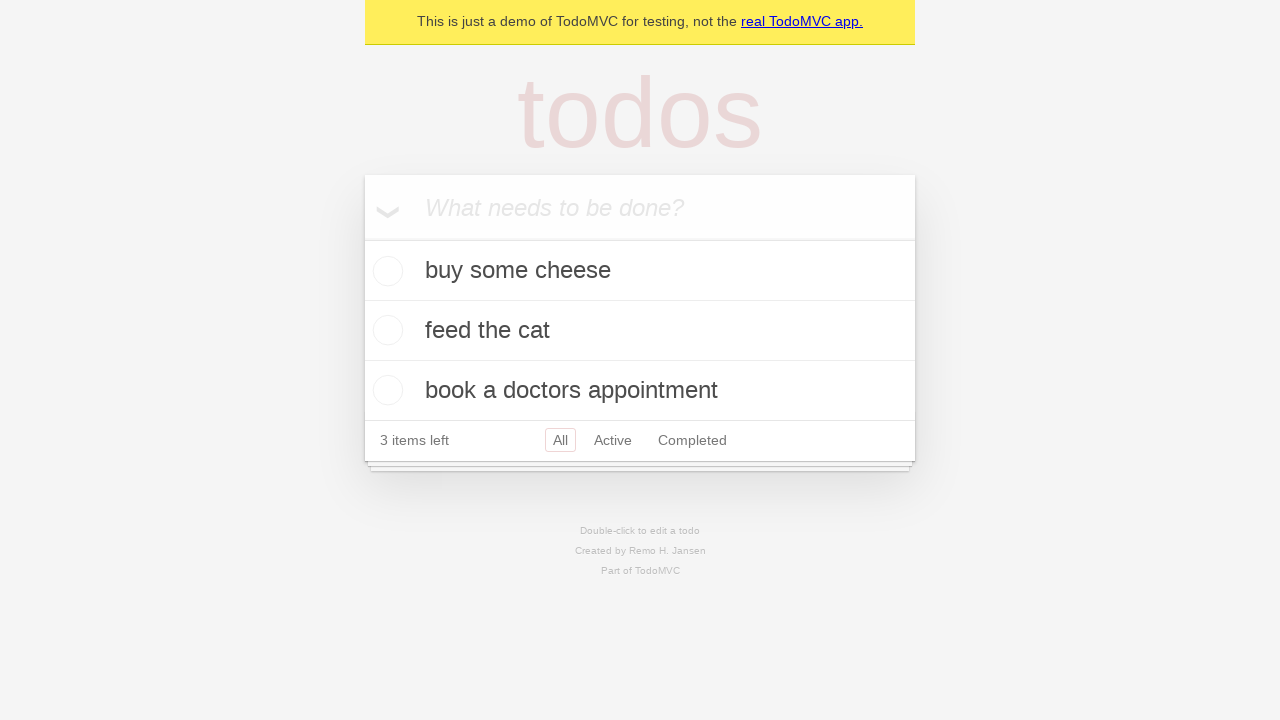

Waited for third todo item to appear in the list
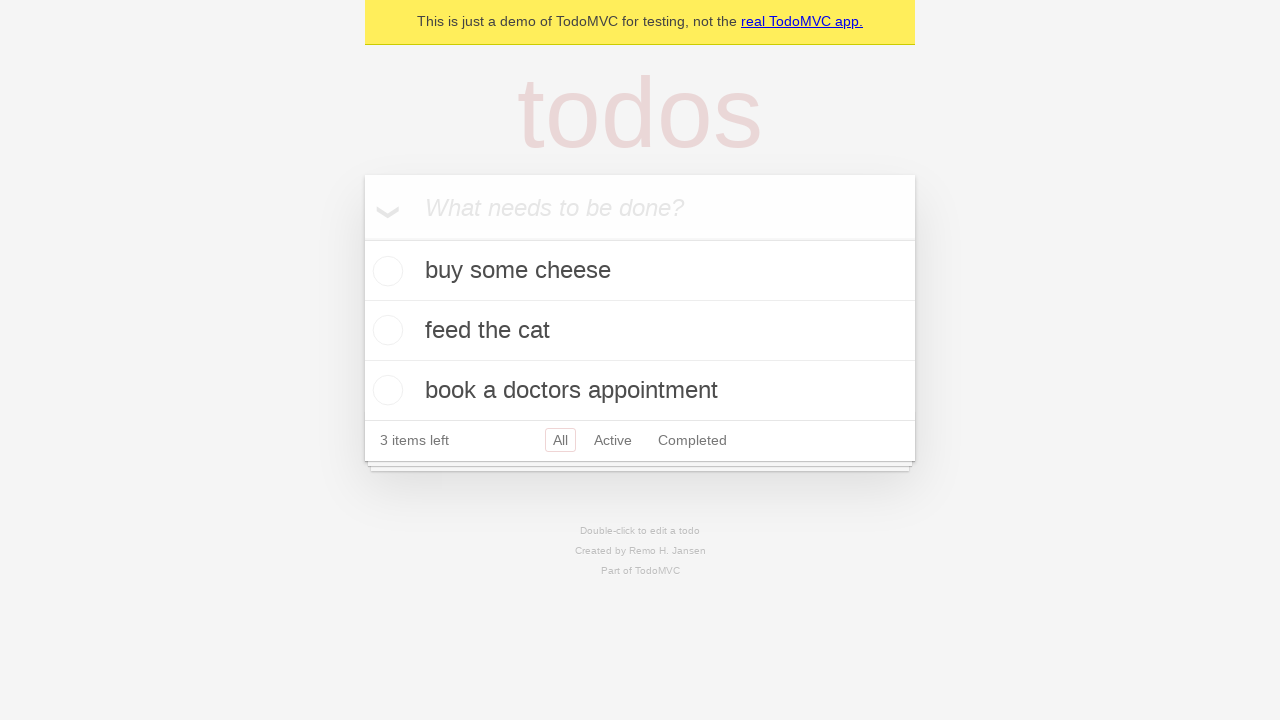

Checked toggle-all checkbox to mark all todos as completed at (362, 238) on .toggle-all
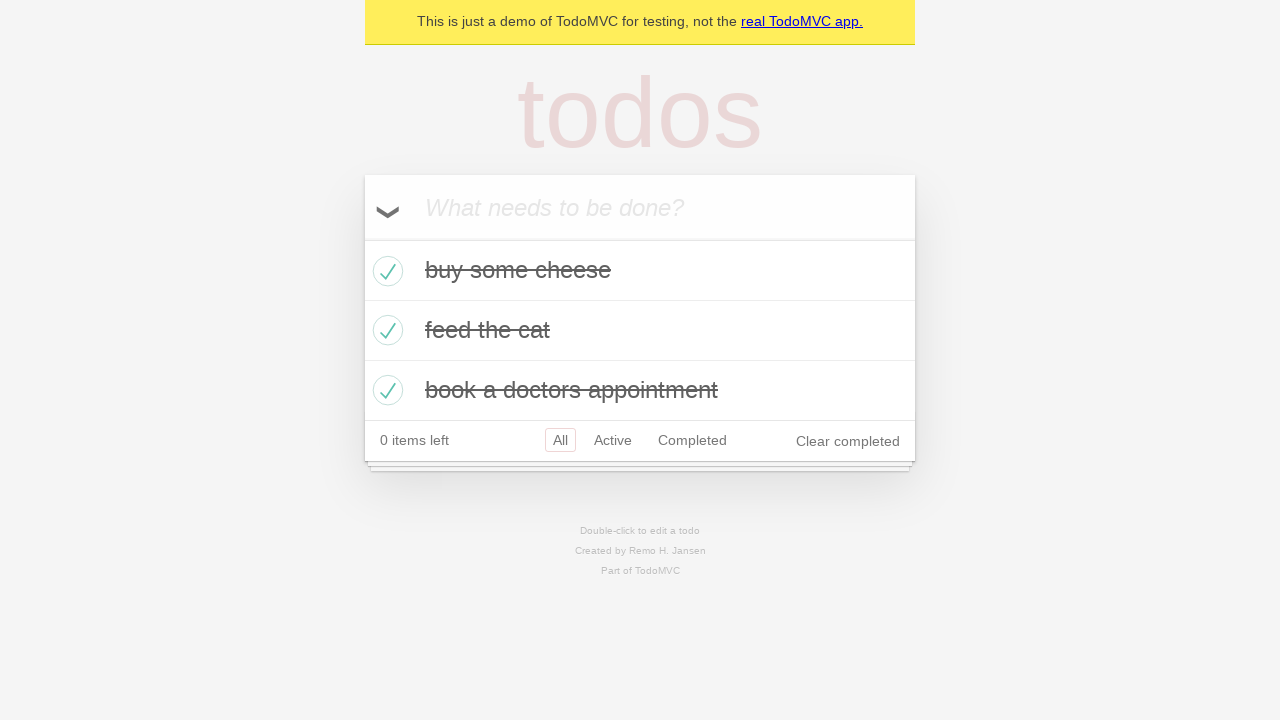

Located first todo item in the list
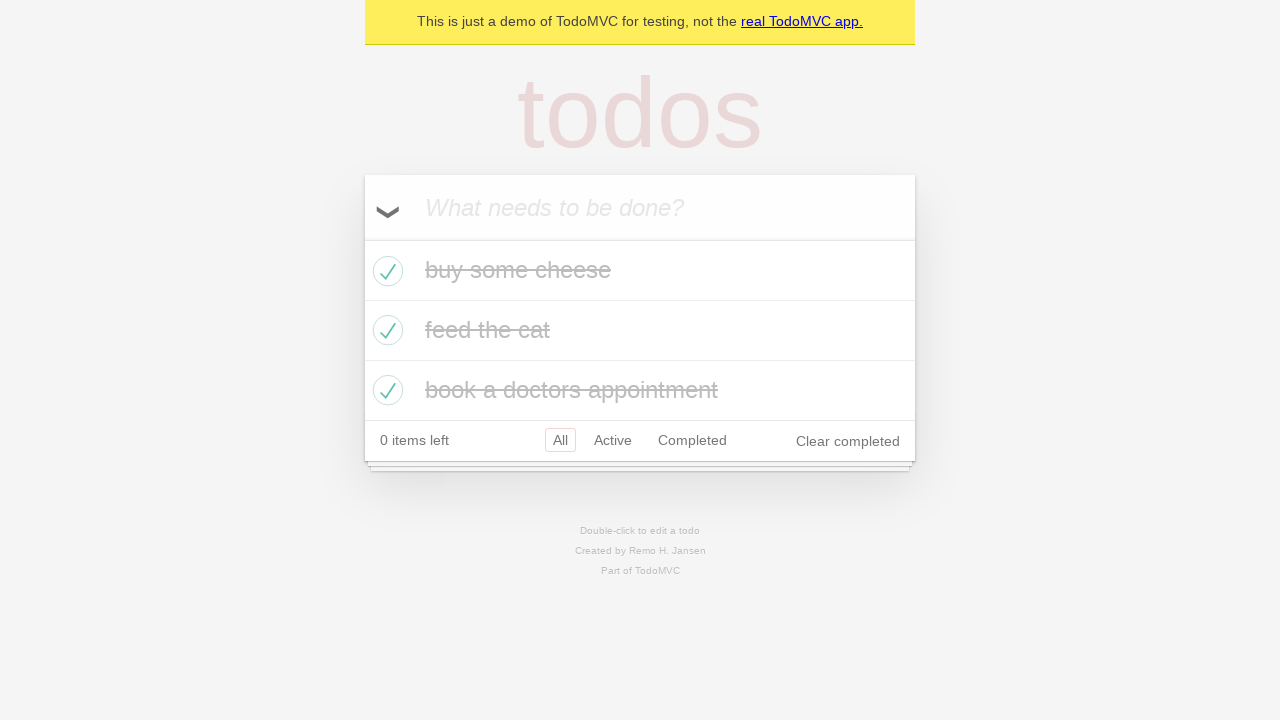

Unchecked the first todo item at (385, 271) on .todo-list li >> nth=0 >> .toggle
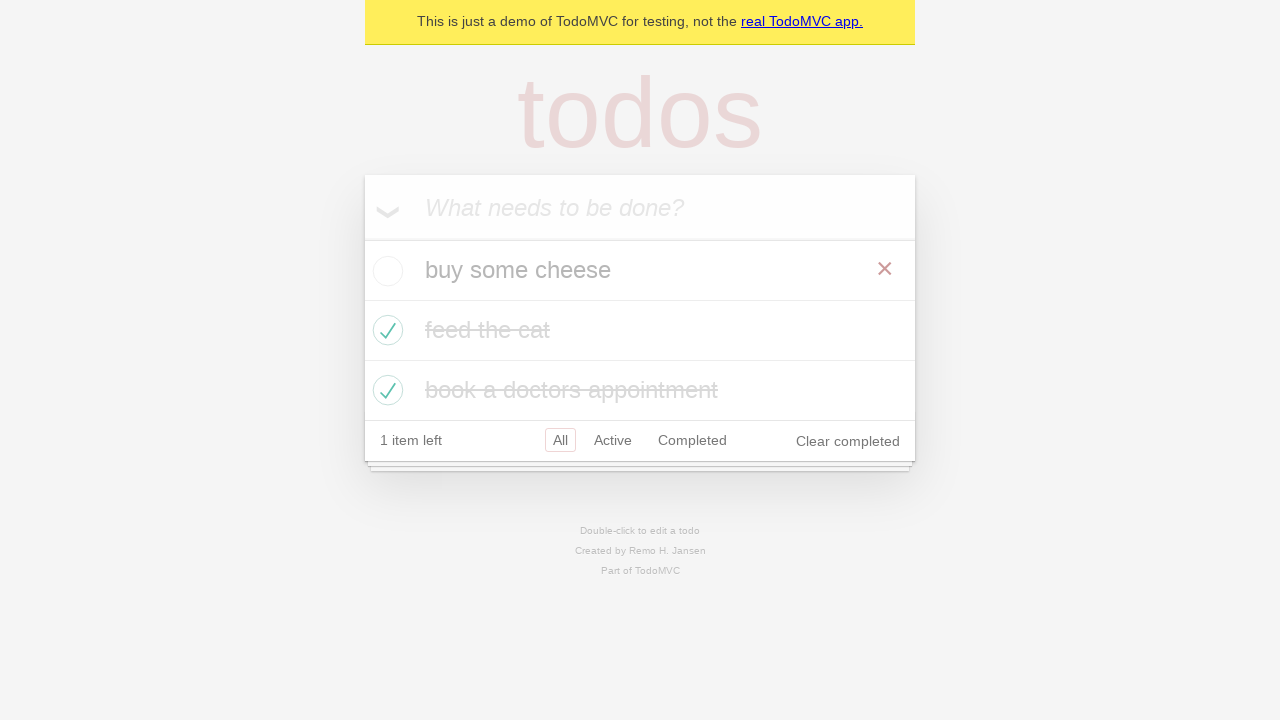

Checked the first todo item again at (385, 271) on .todo-list li >> nth=0 >> .toggle
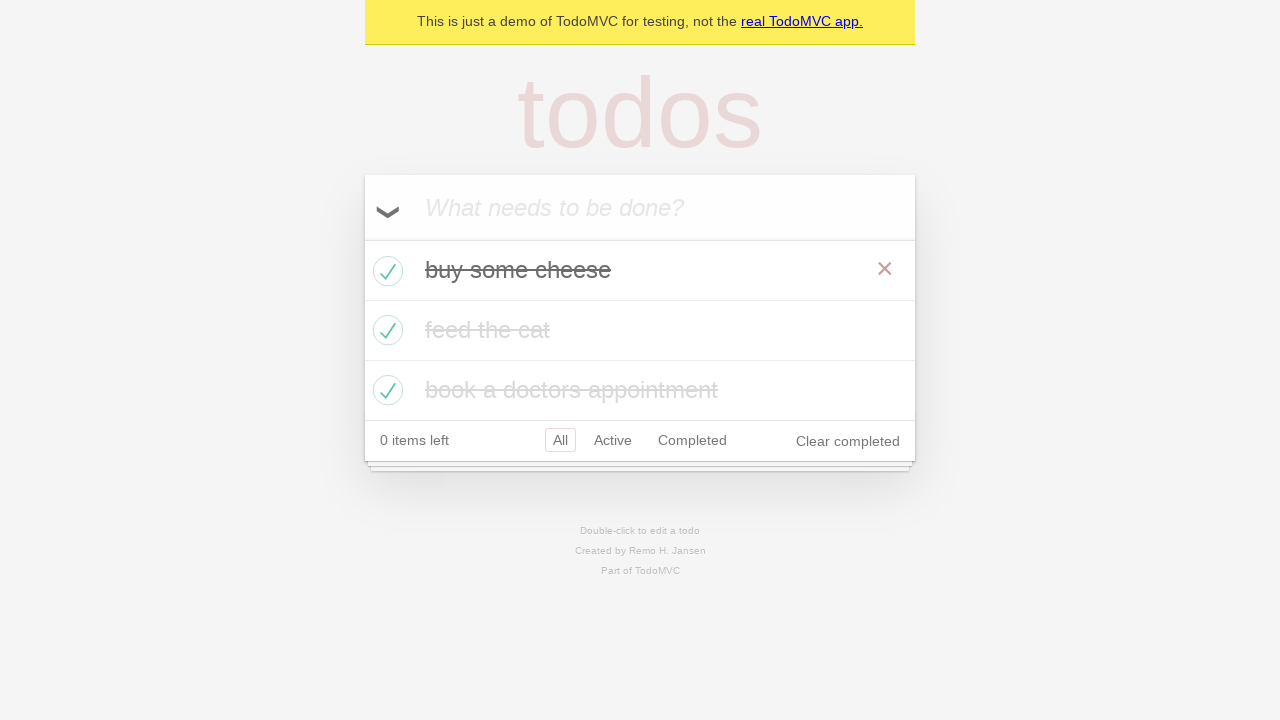

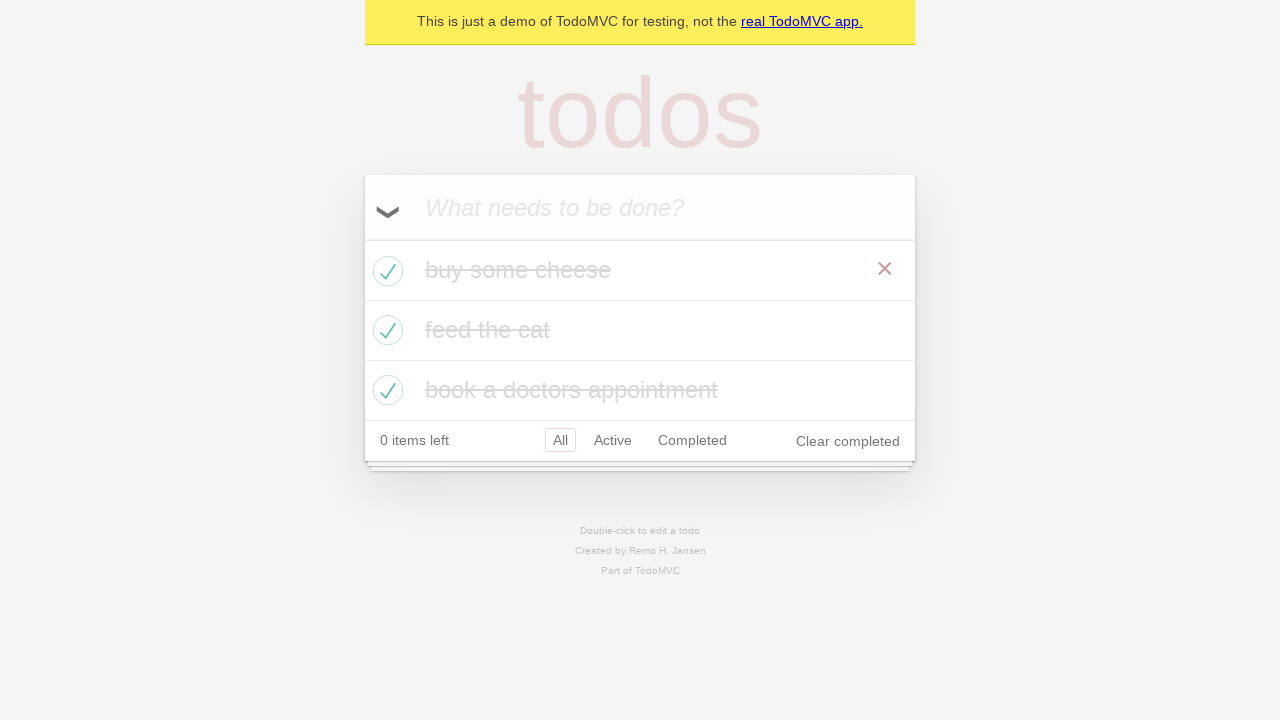